Tests the e-commerce checkout flow on Demoblaze by adding a product to cart, navigating to the cart, filling out the checkout form with customer details, and completing the purchase to verify the success confirmation message.

Starting URL: https://www.demoblaze.com

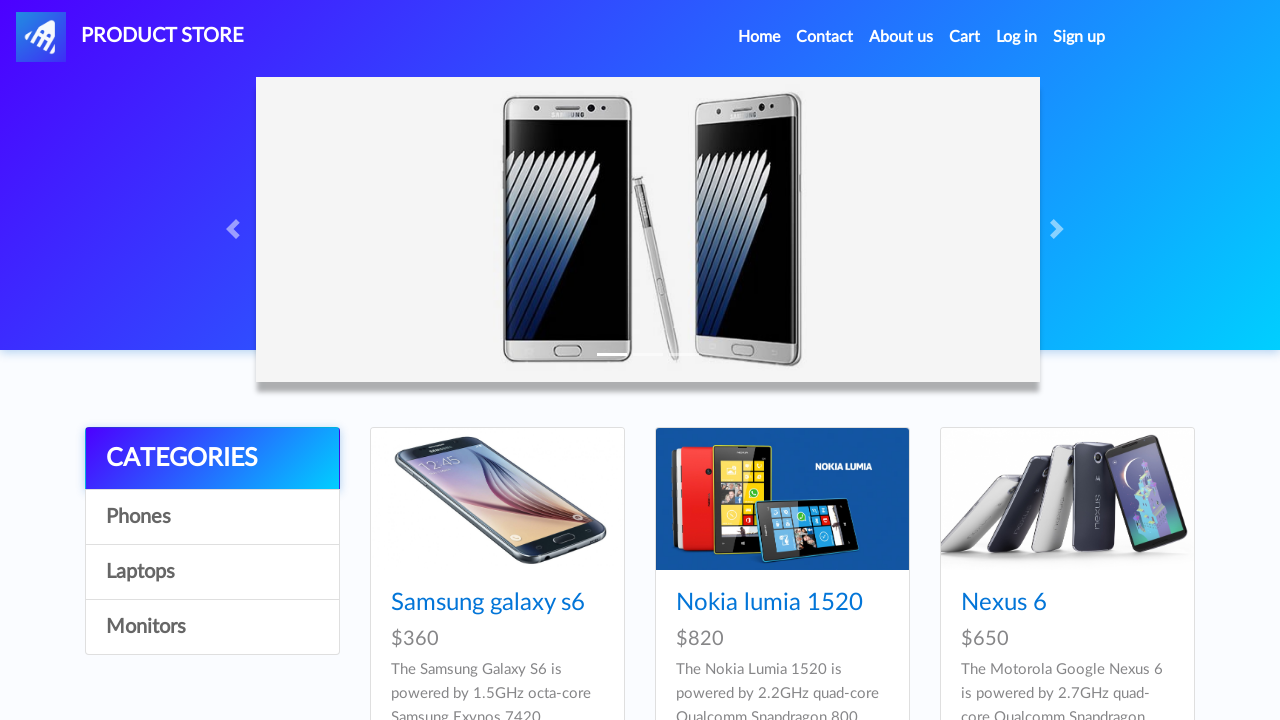

Home page loaded - navbar visible
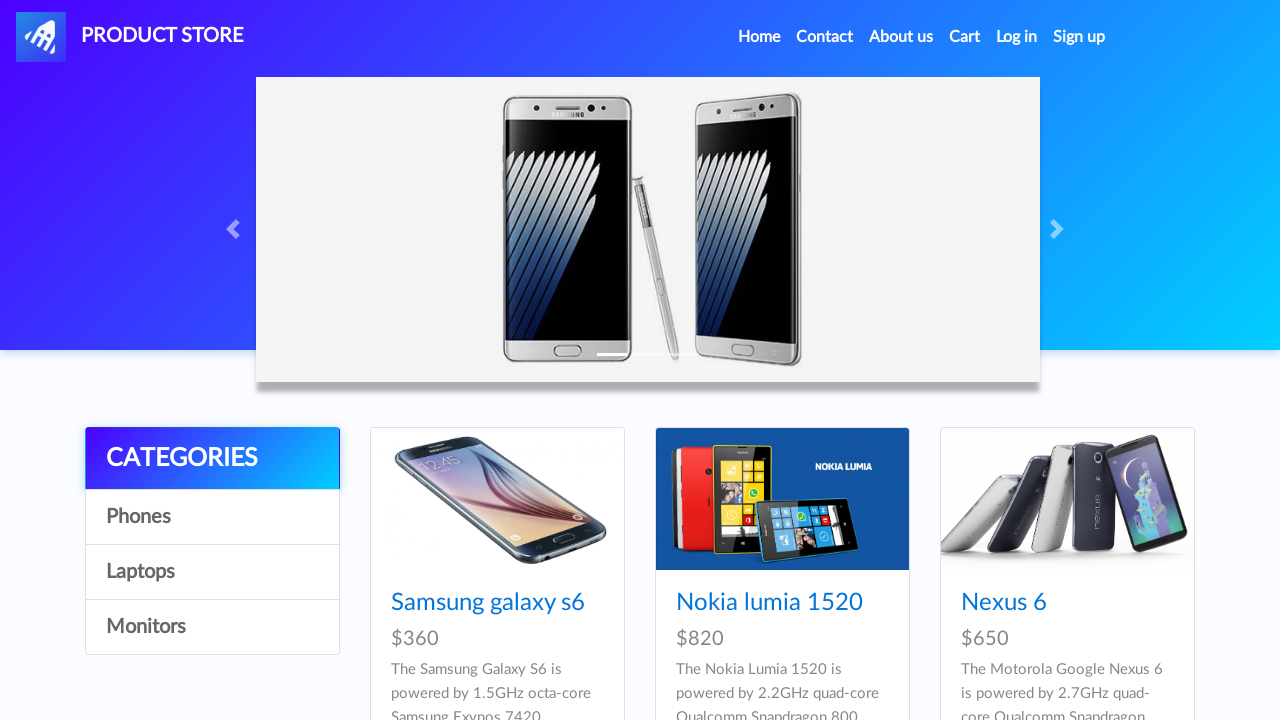

Clicked on Samsung galaxy s6 product at (488, 603) on a:has-text('Samsung galaxy s6')
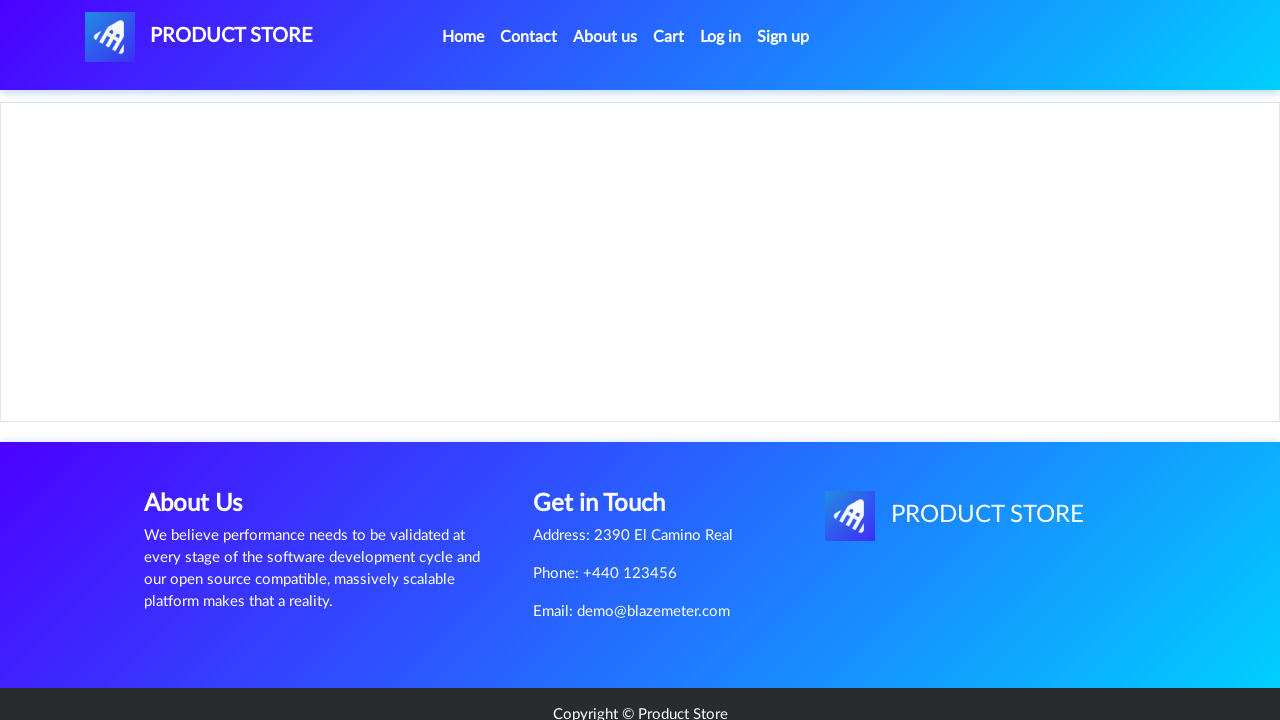

Product page loaded - product content visible
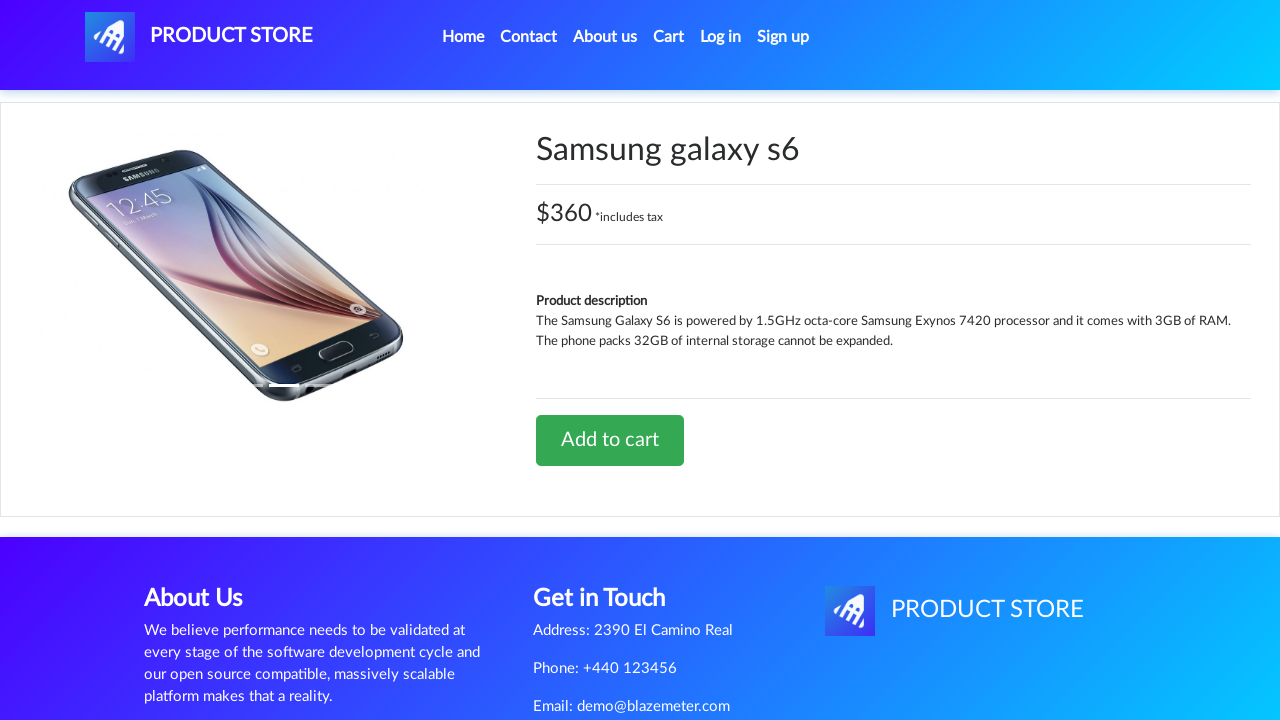

Clicked 'Add to cart' button at (610, 440) on a:has-text('Add to cart')
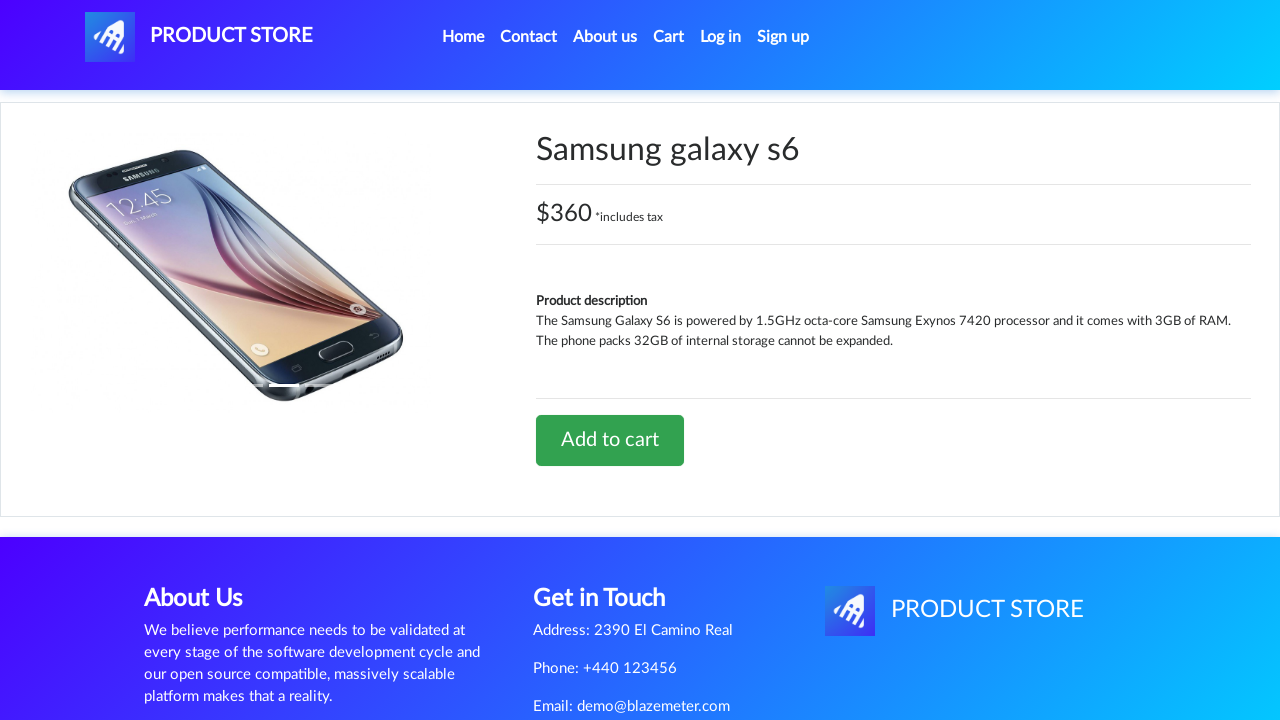

Dialog handler registered for add to cart confirmation
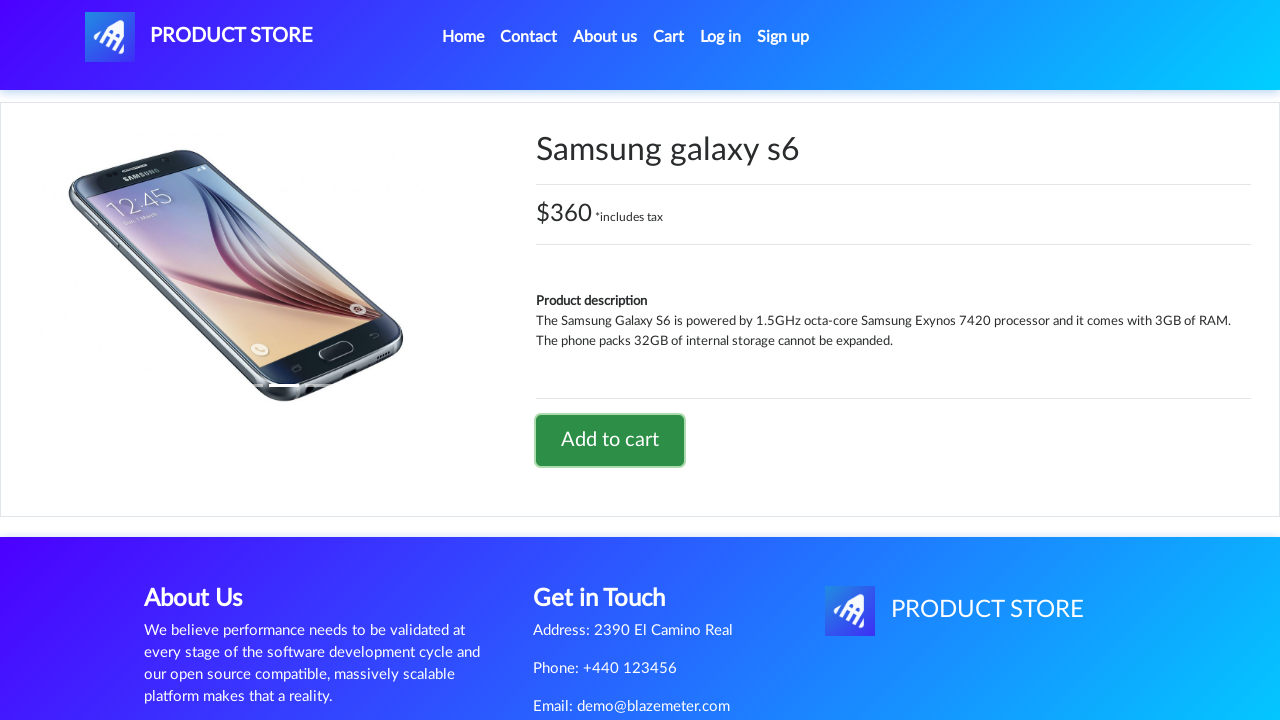

Waited 2 seconds for alert to process
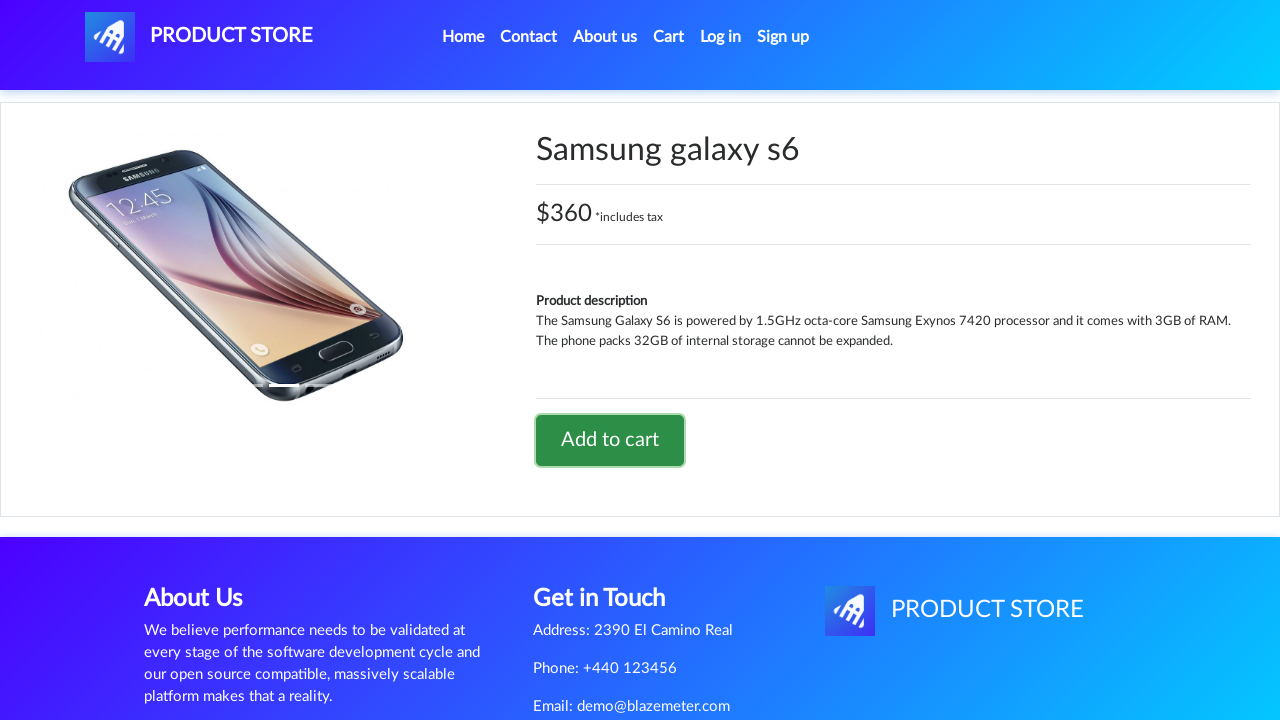

Clicked on cart link to navigate to cart page at (669, 37) on #cartur
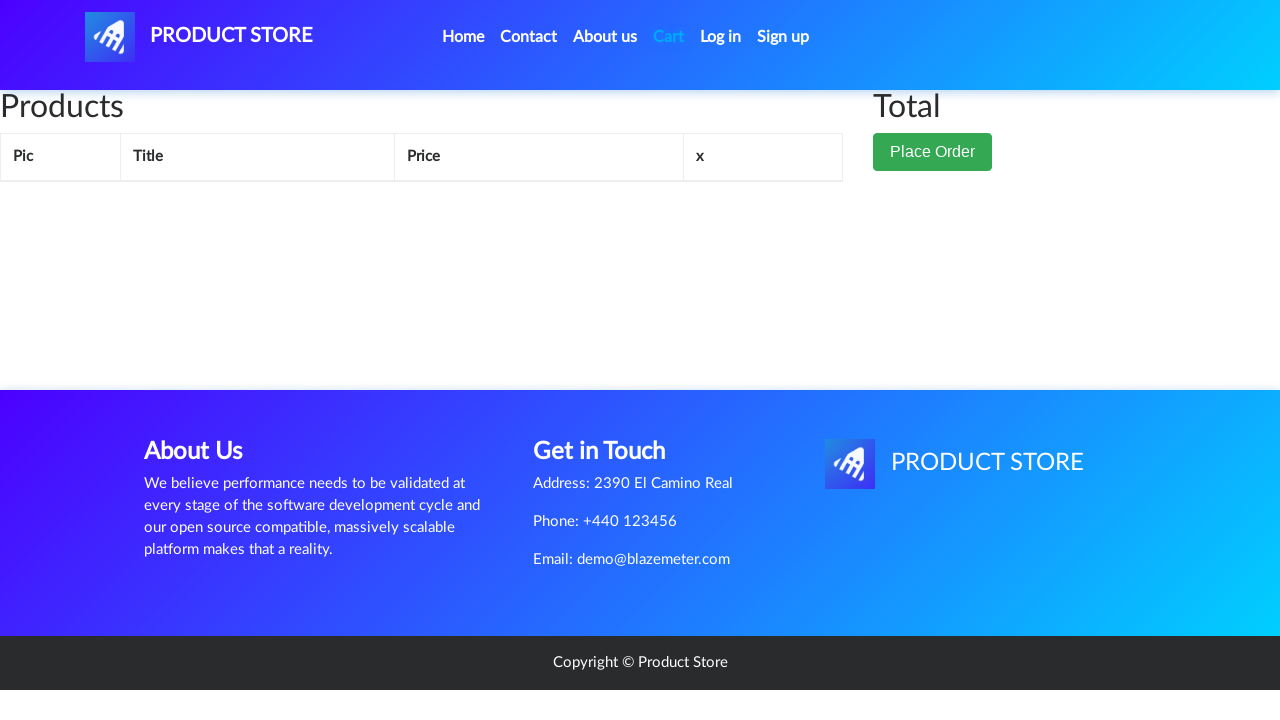

Cart page loaded - product visible in cart
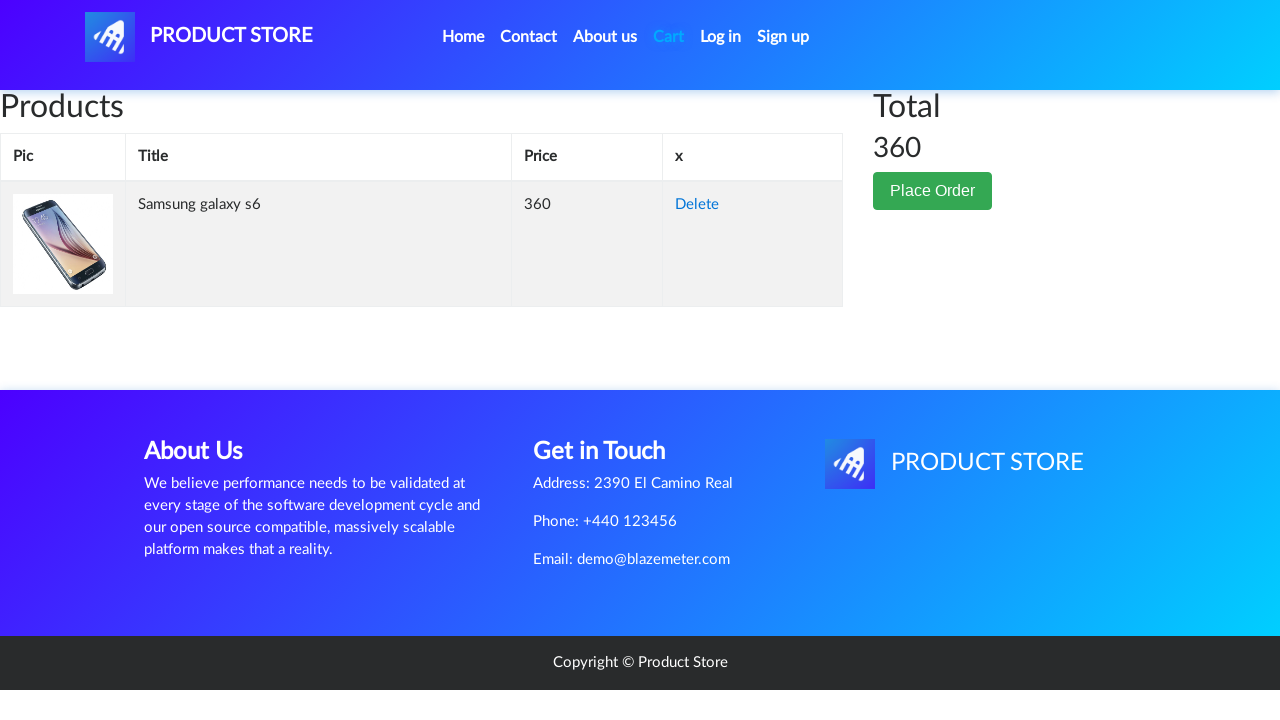

Clicked 'Place Order' button to proceed to checkout at (933, 191) on button:has-text('Place Order')
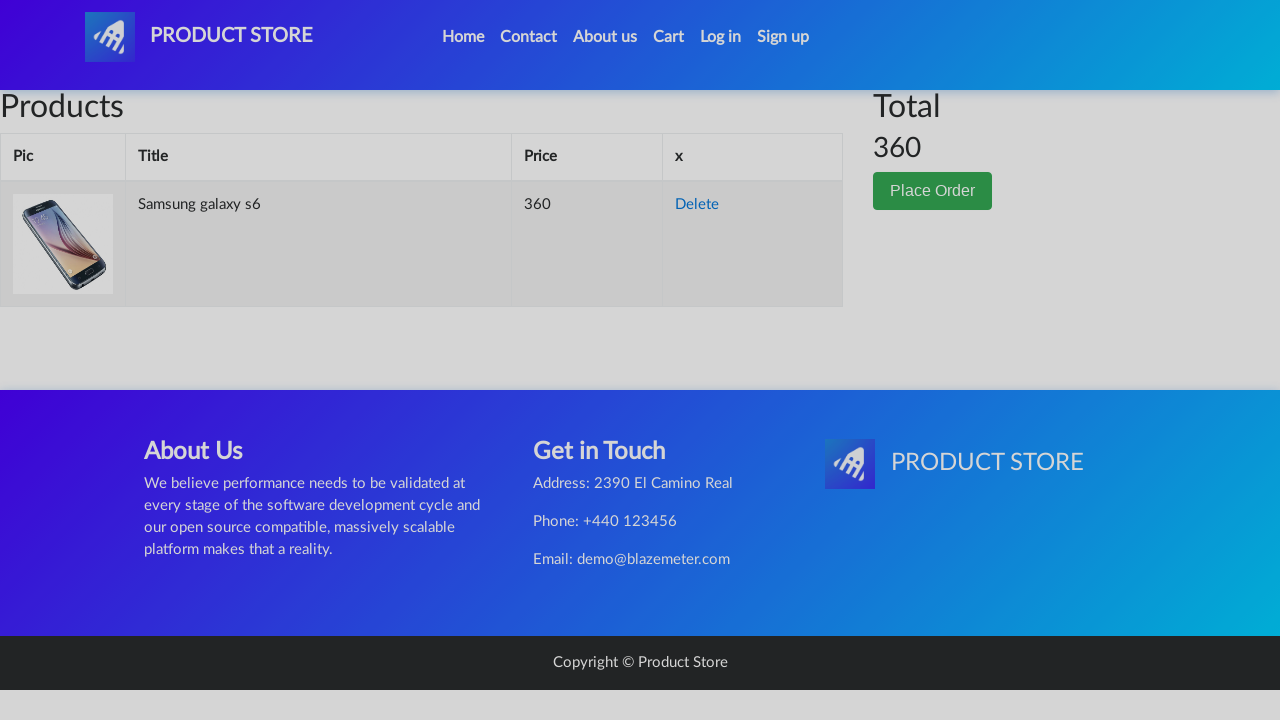

Checkout modal appeared - order form visible
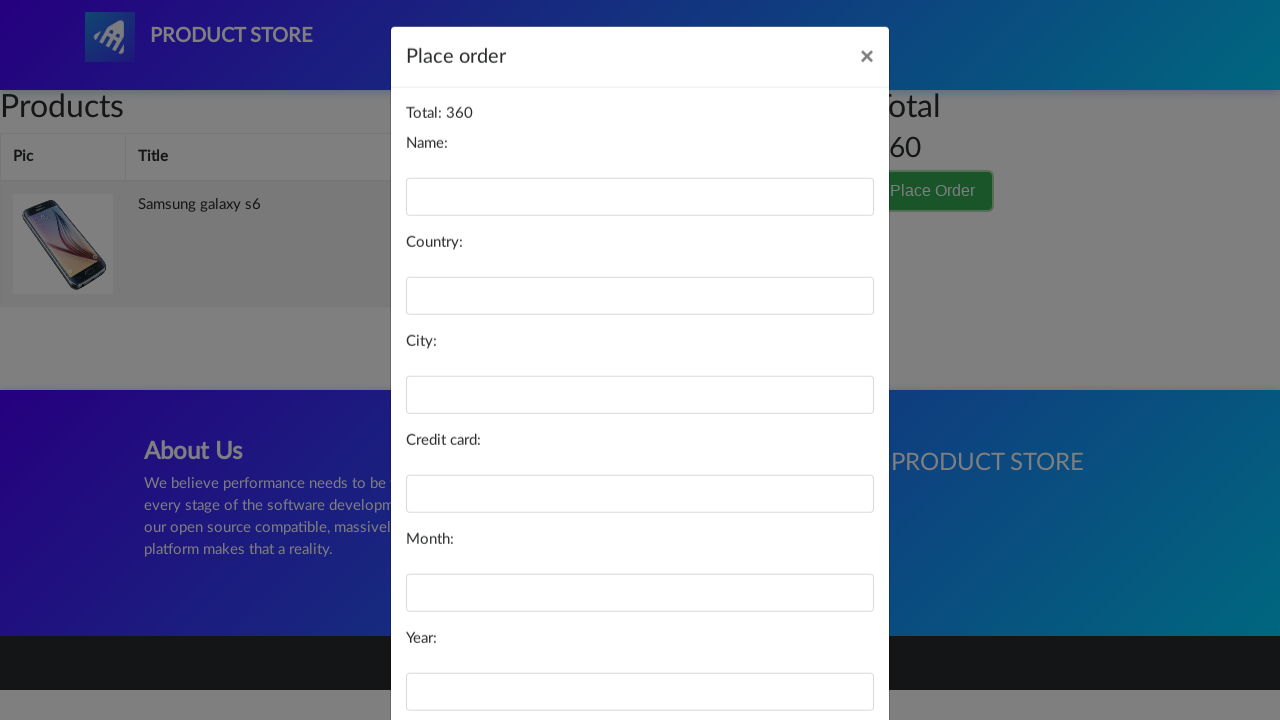

Filled name field with 'Maria Santos' on #name
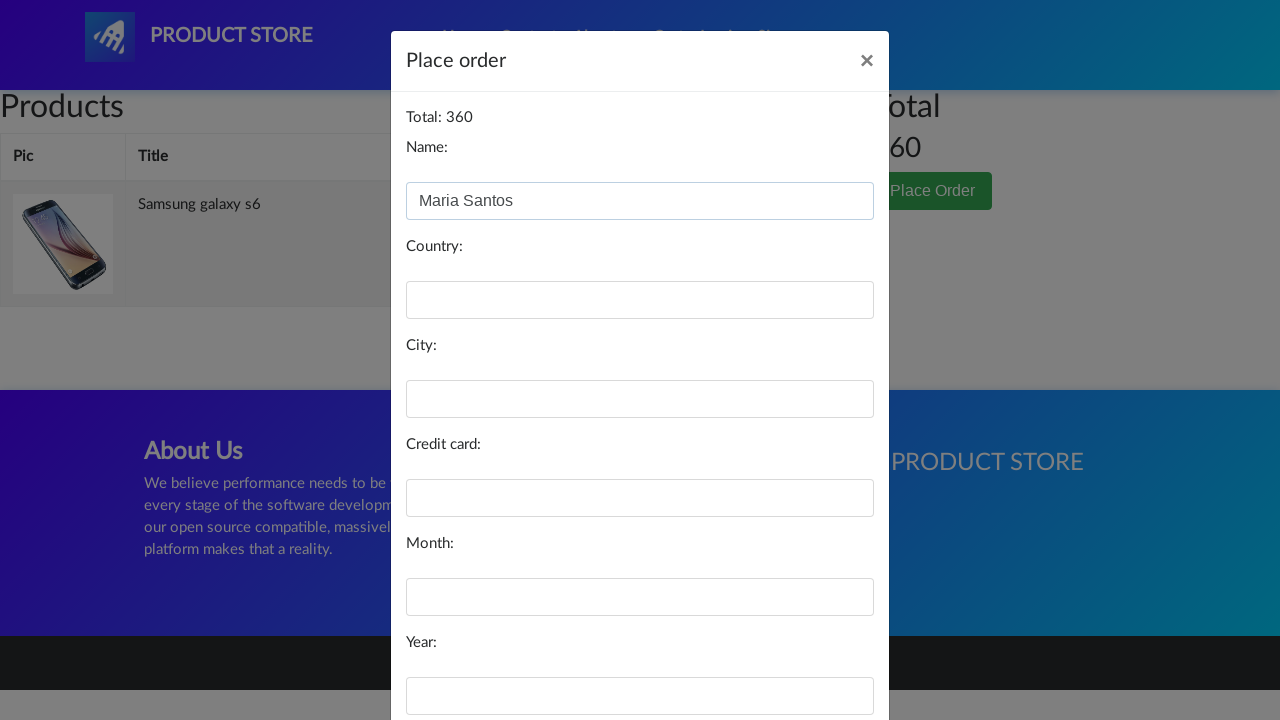

Filled country field with 'Brazil' on #country
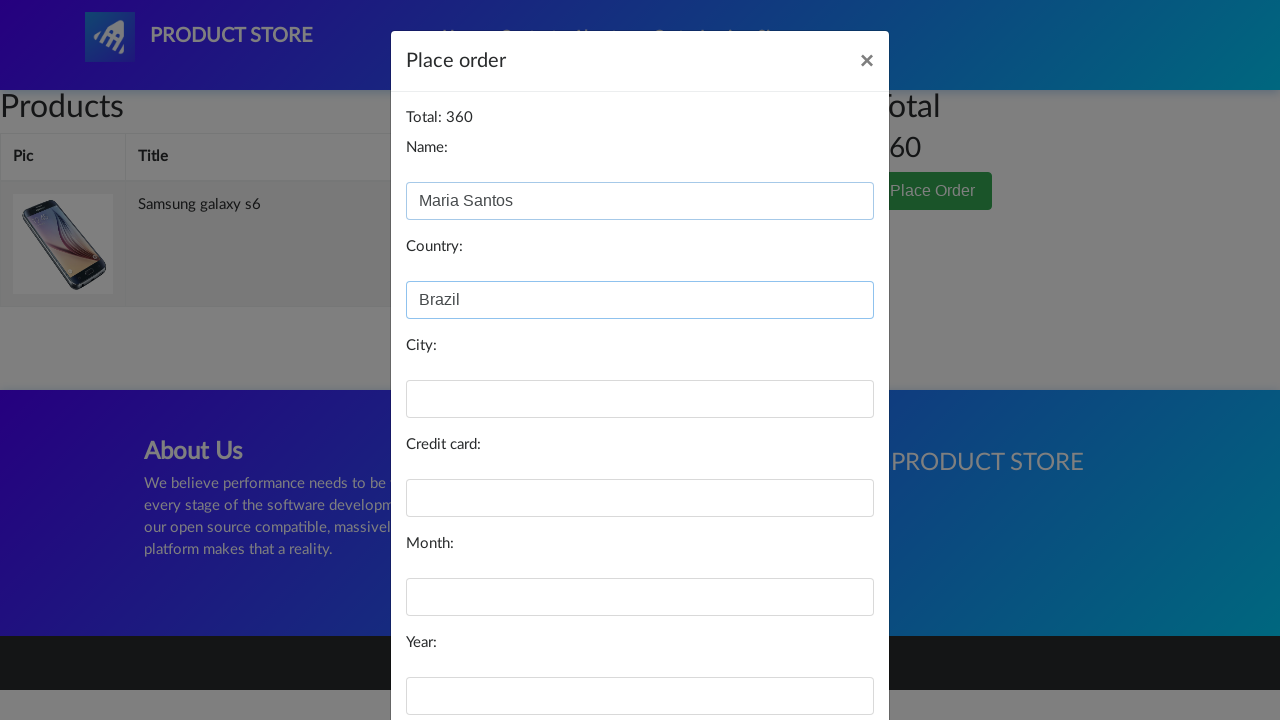

Filled city field with 'Sao Paulo' on #city
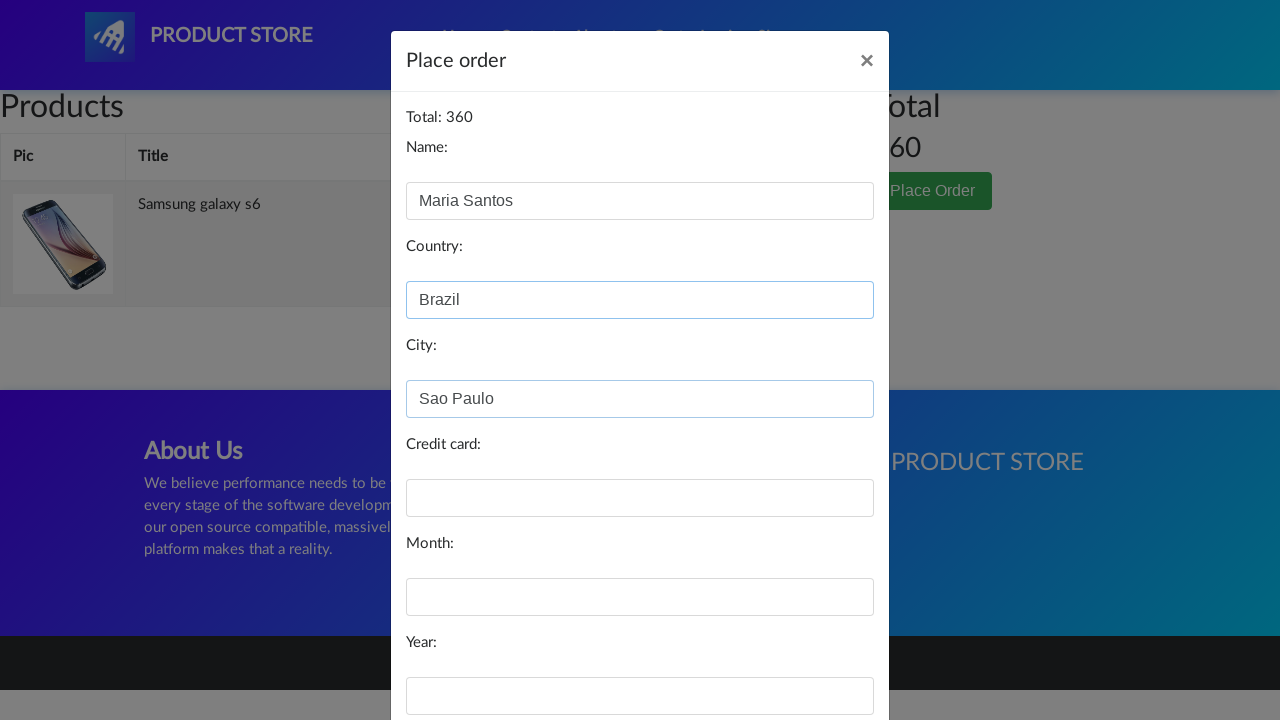

Filled card number field with test credit card on #card
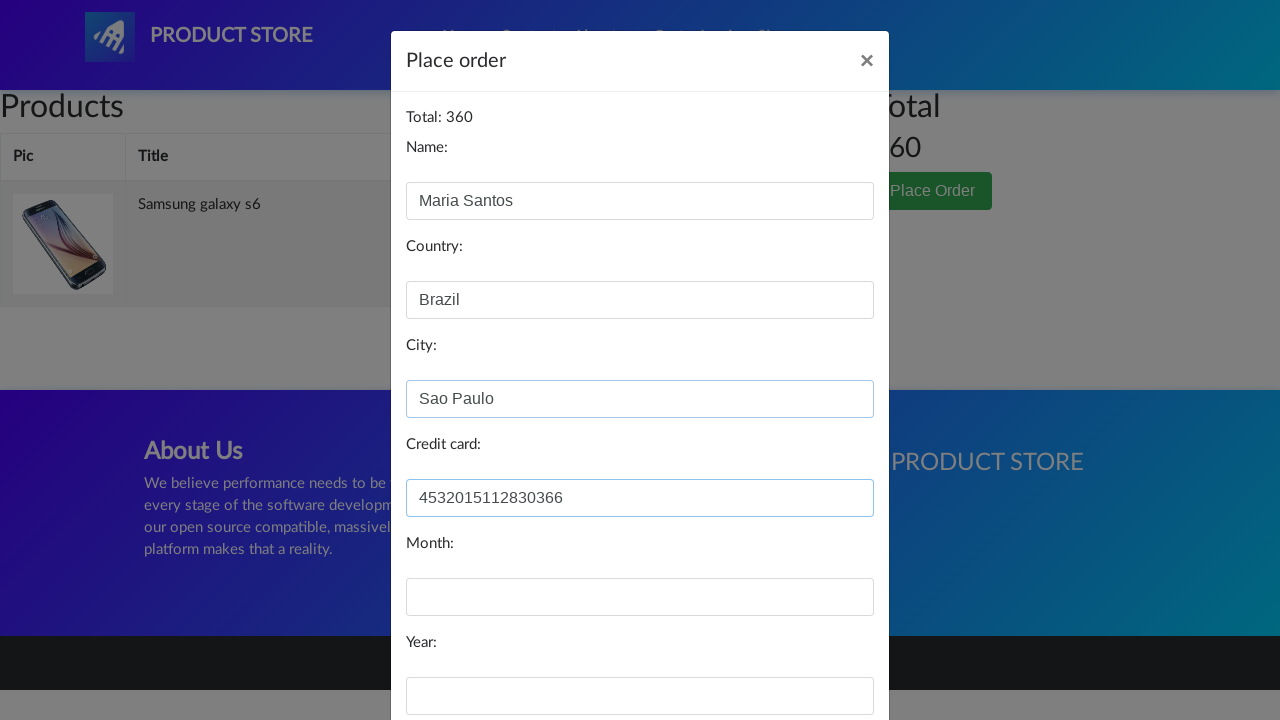

Filled month field with '08' on #month
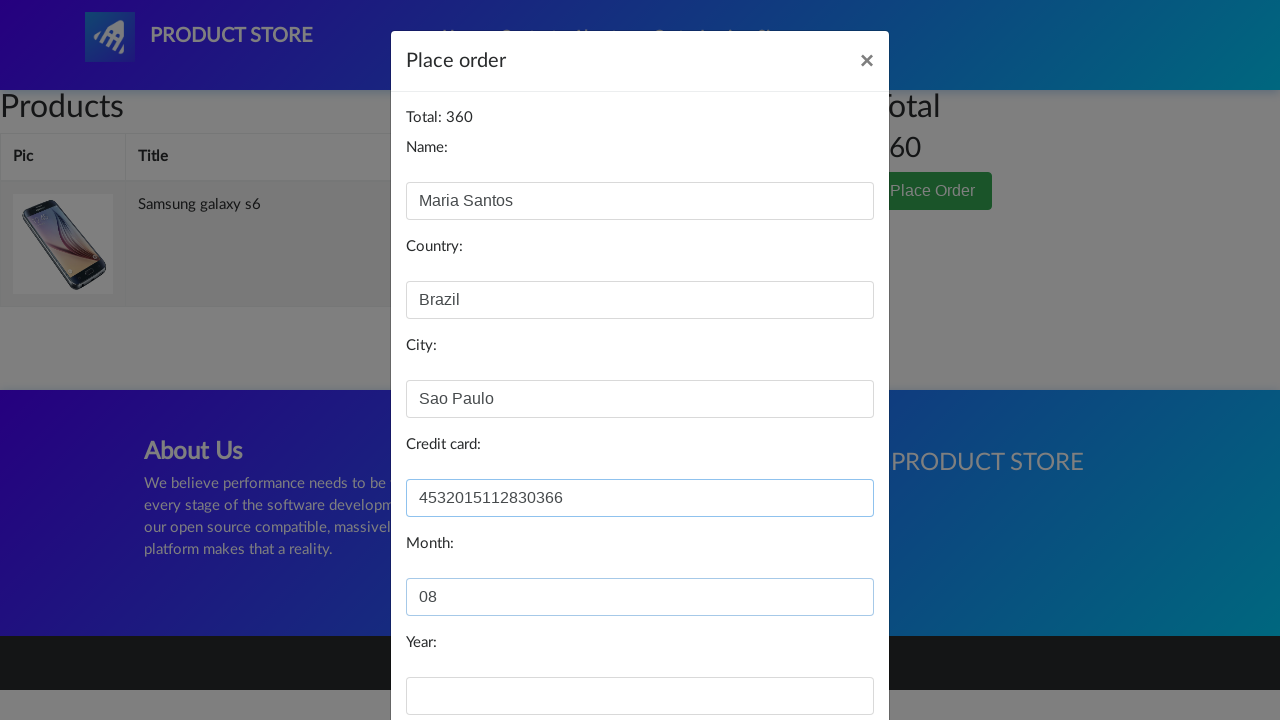

Filled year field with '2026' on #year
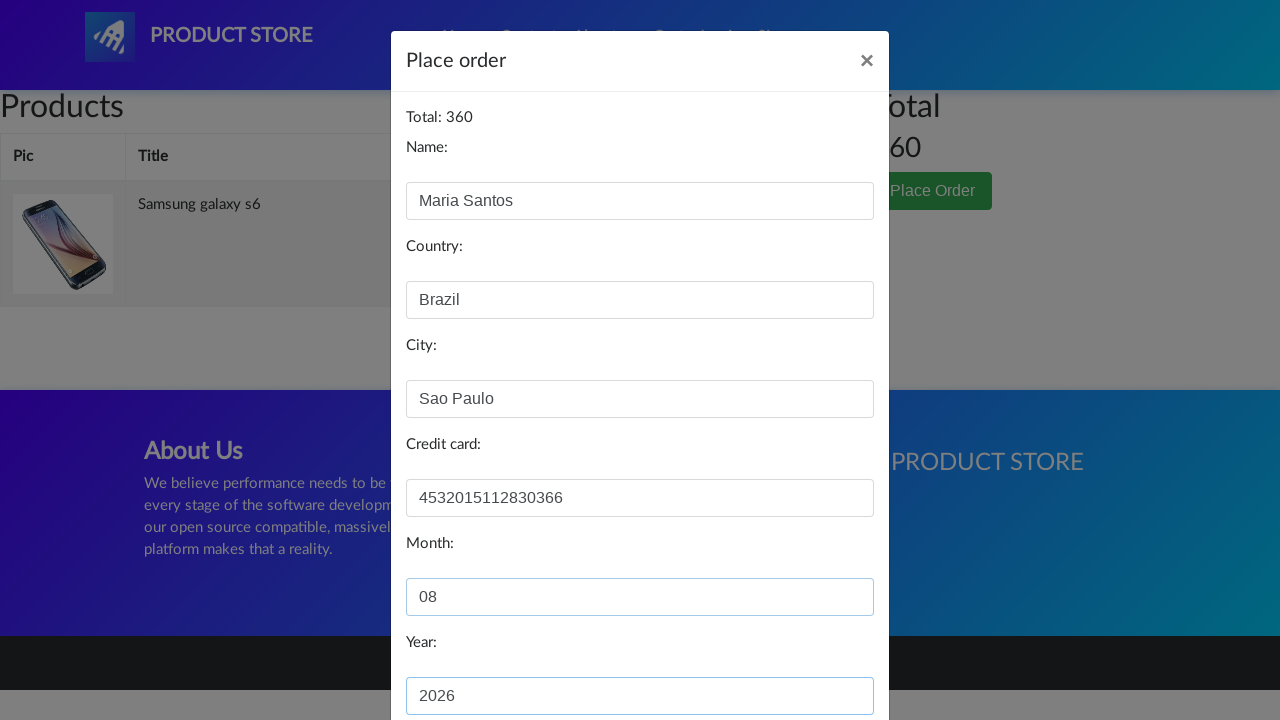

Clicked 'Purchase' button to complete transaction at (823, 655) on button:has-text('Purchase')
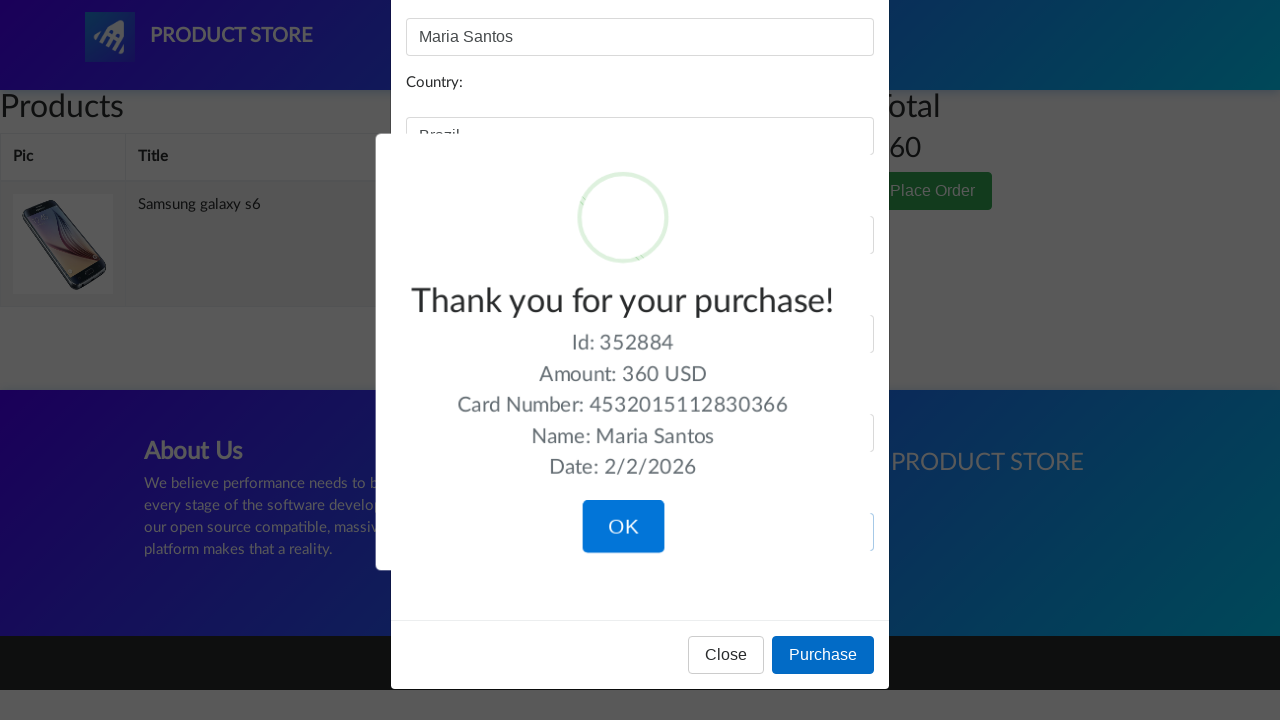

Success confirmation popup appeared with 'Thank you for your purchase!' message
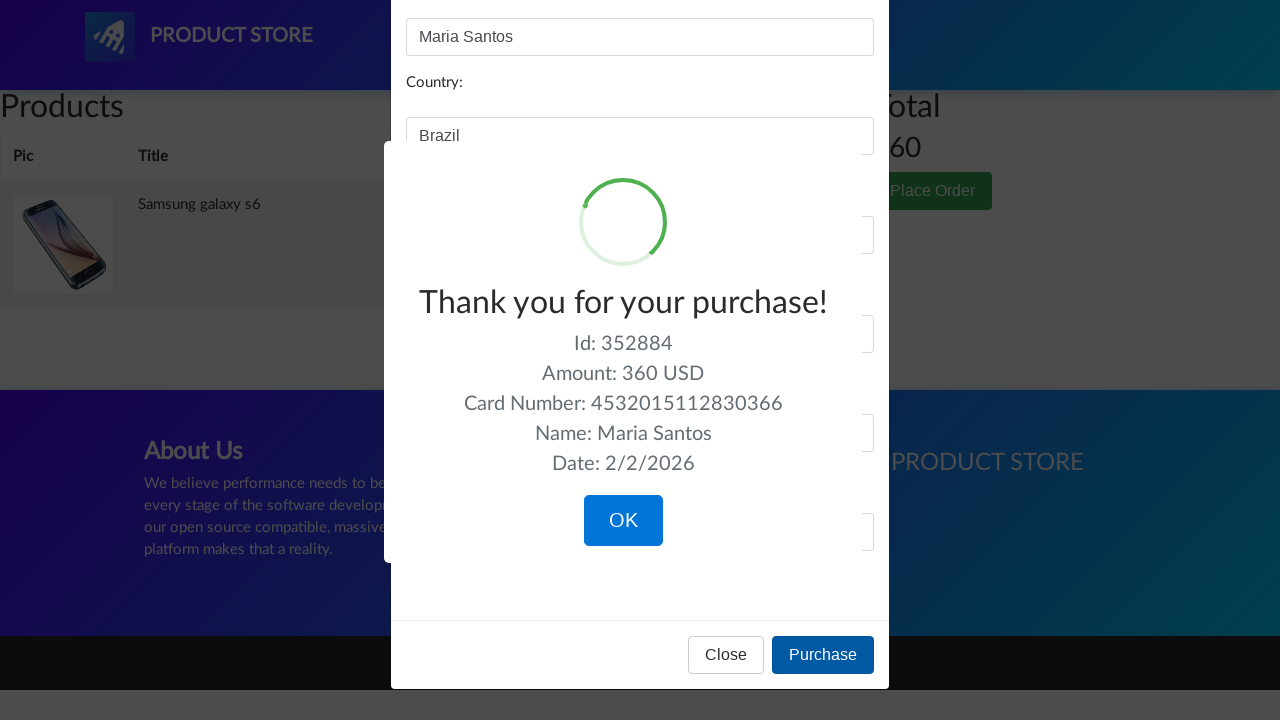

Clicked 'OK' button to close confirmation popup at (623, 521) on button.confirm:has-text('OK')
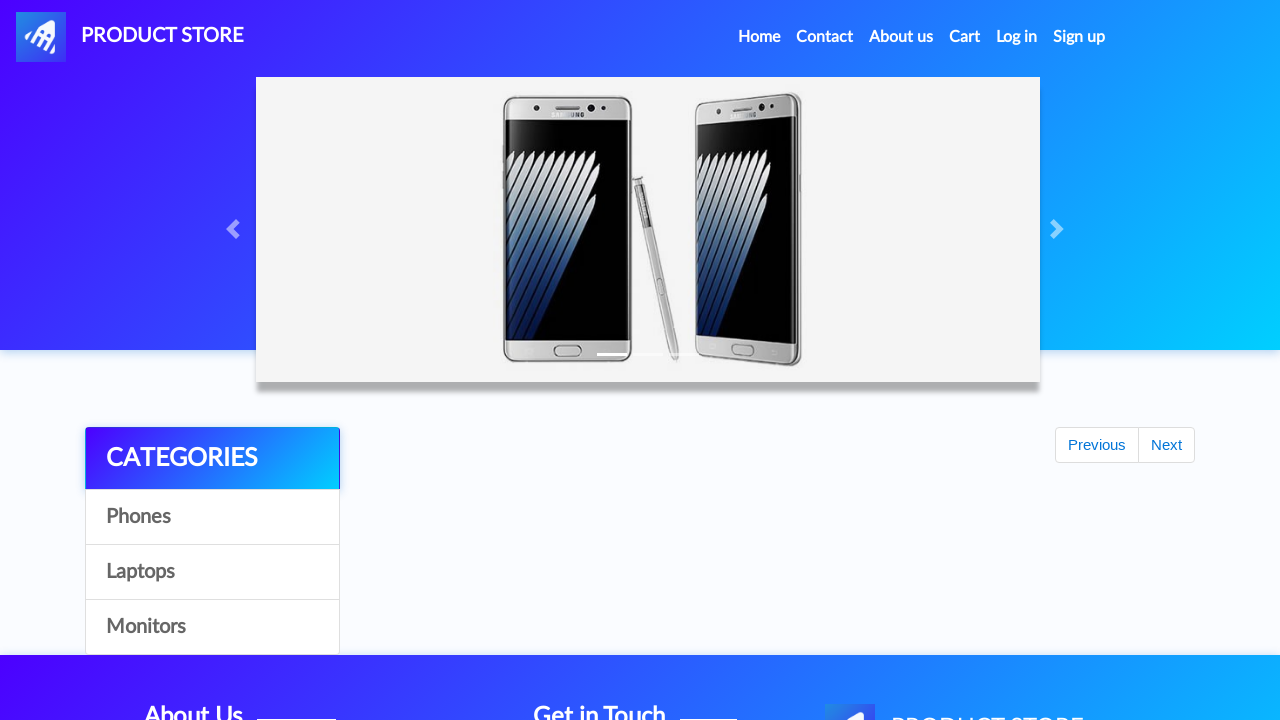

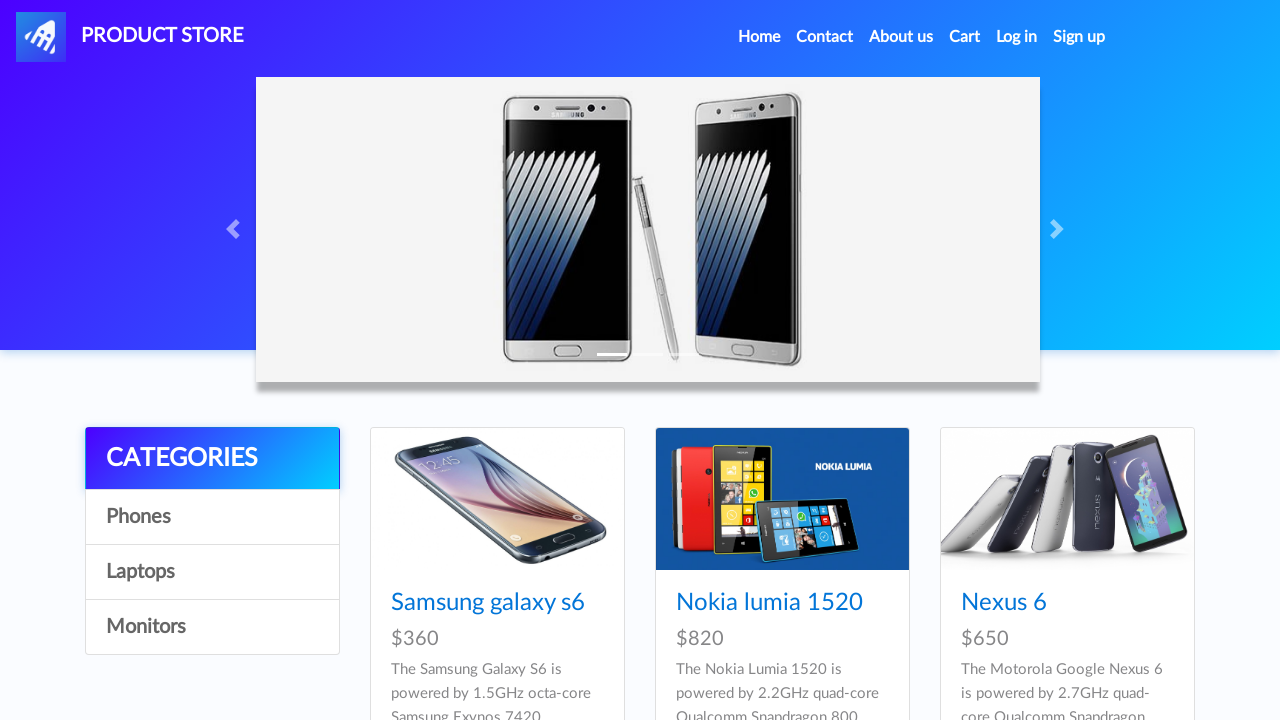